Tests clicking on a link using link text locator

Starting URL: https://demoqa.com/links

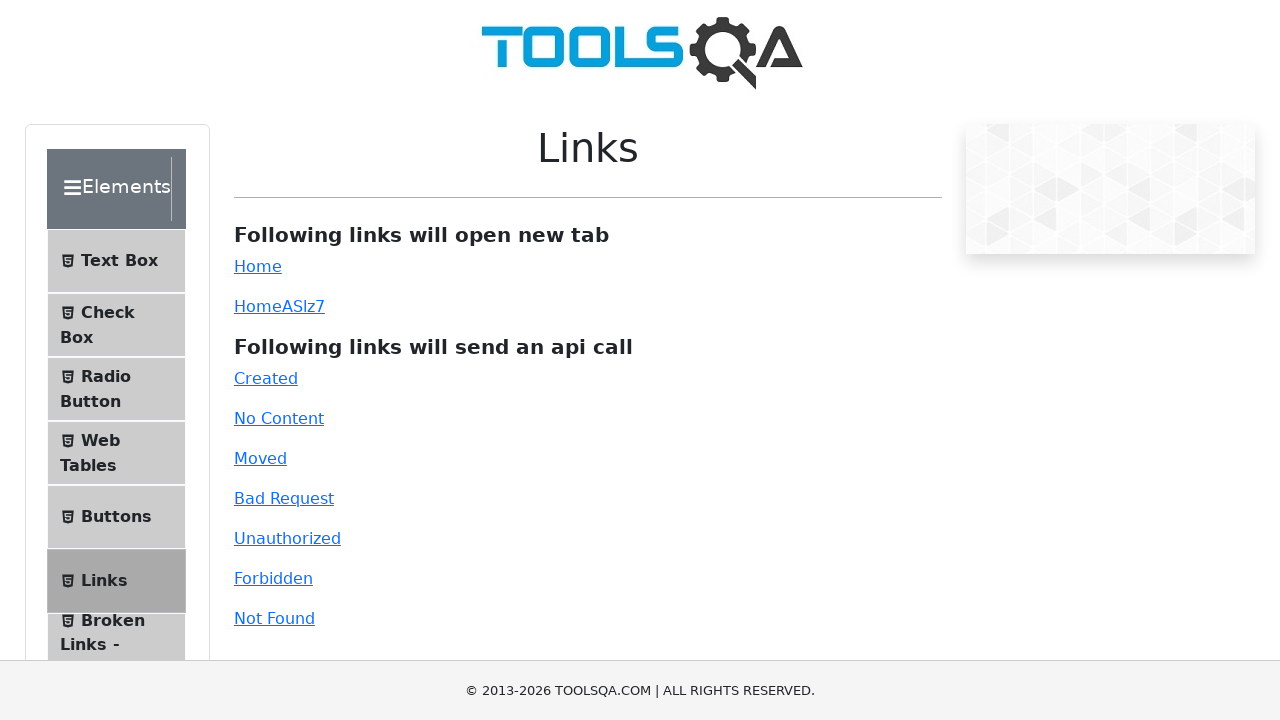

Clicked on Home link using link text locator at (258, 266) on text=Home
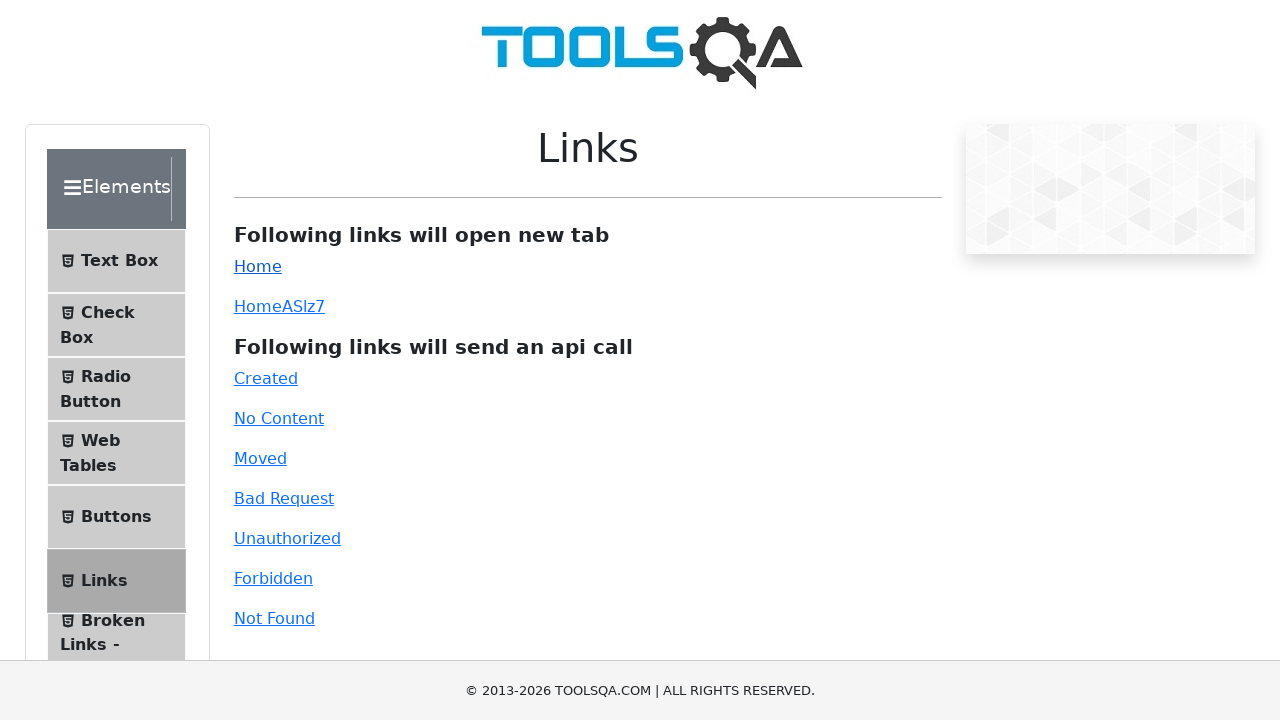

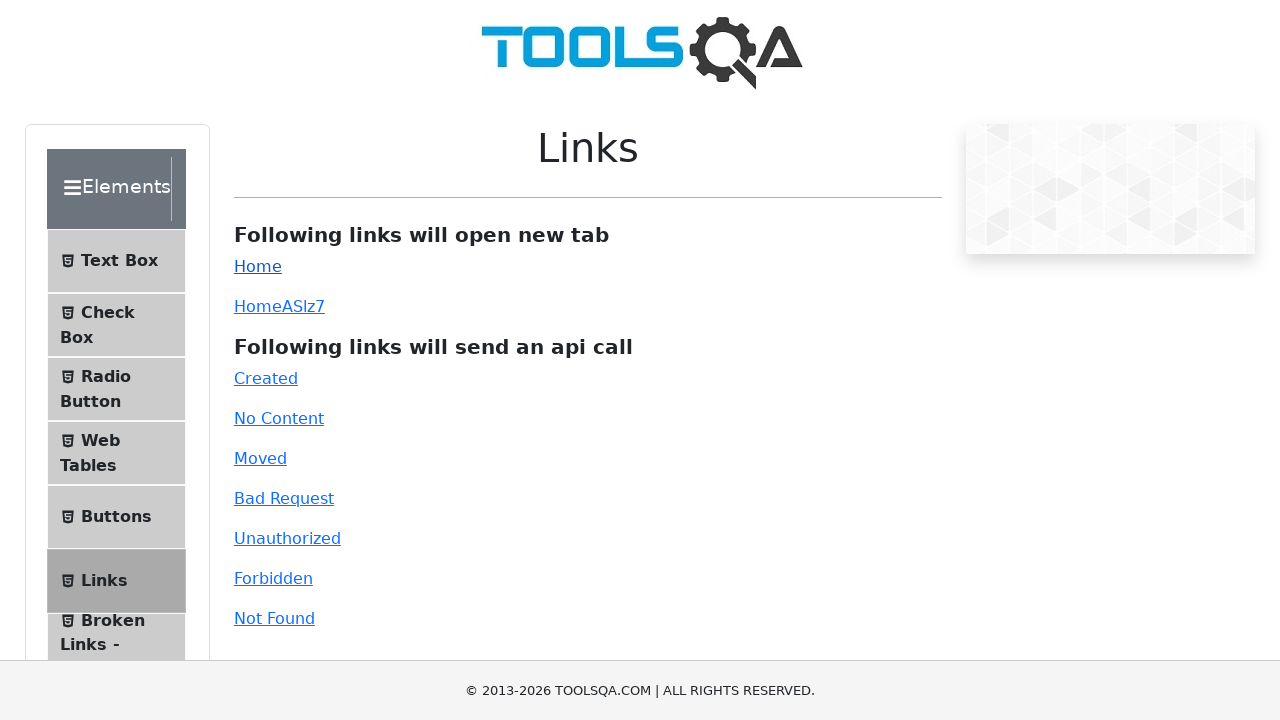